Tests a jQuery combo tree dropdown by clicking on the dropdown to open it and selecting an item from the list

Starting URL: https://www.jqueryscript.net/demo/Drop-Down-Combo-Tree/

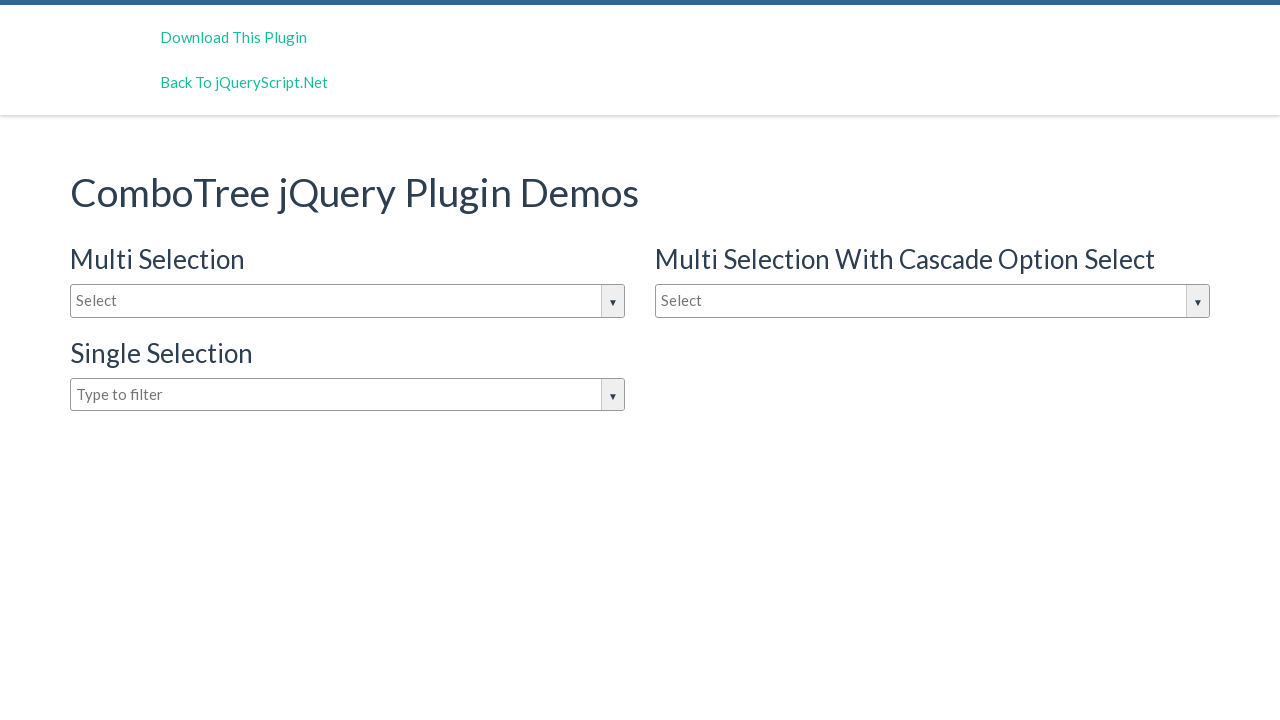

Navigated to jQuery combo tree dropdown demo page
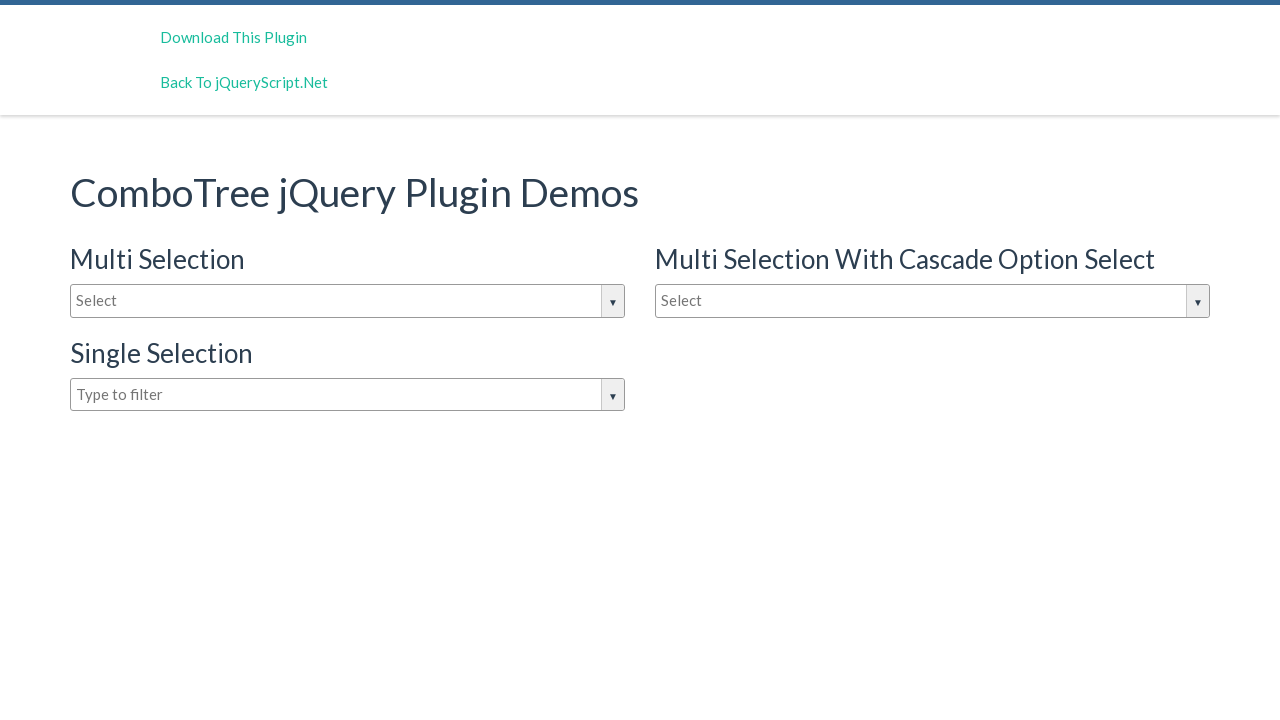

Clicked on combo tree input box to open dropdown at (348, 301) on #justAnInputBox
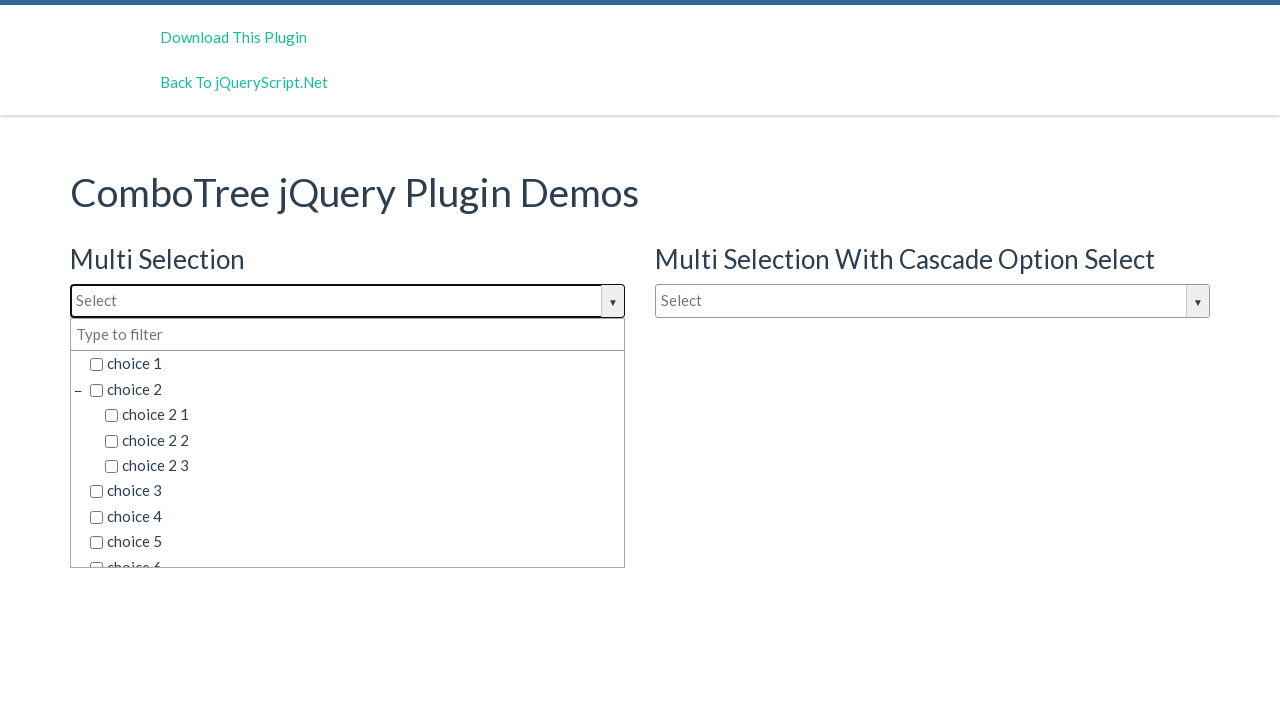

Dropdown items appeared
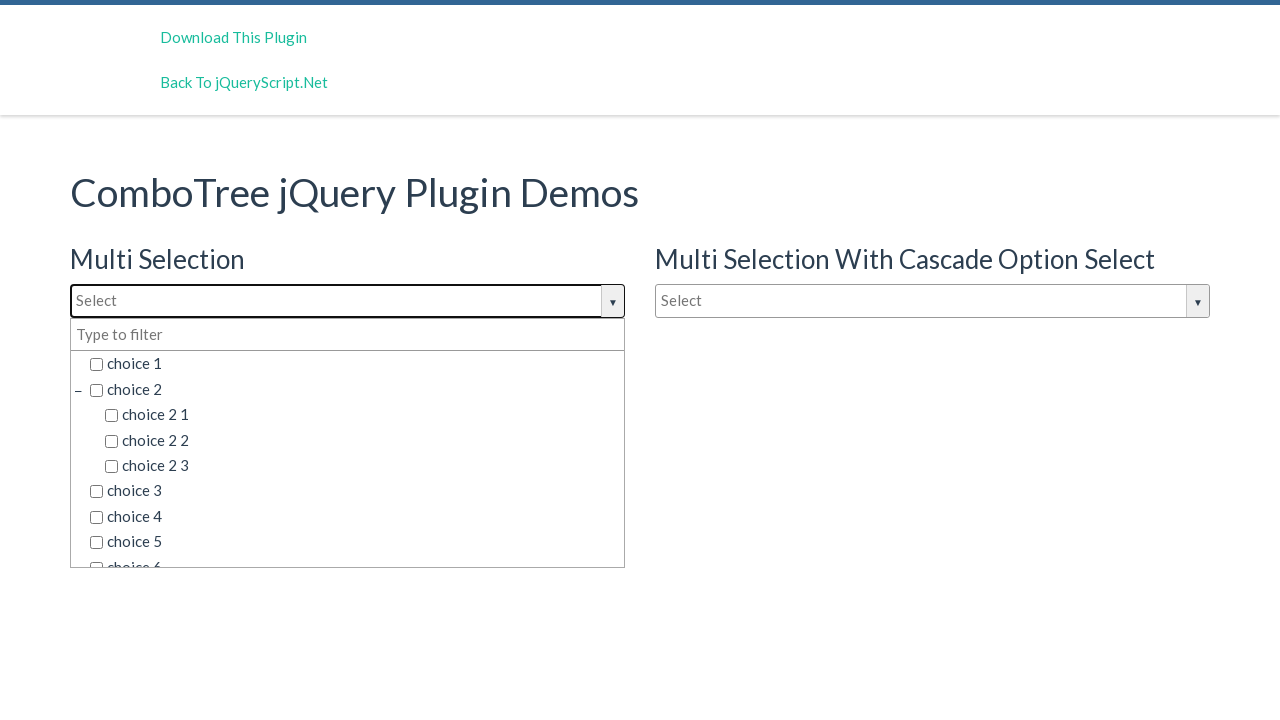

Selected 'choice 2' from the dropdown list at (355, 389) on span.comboTreeItemTitle:has-text('choice 2')
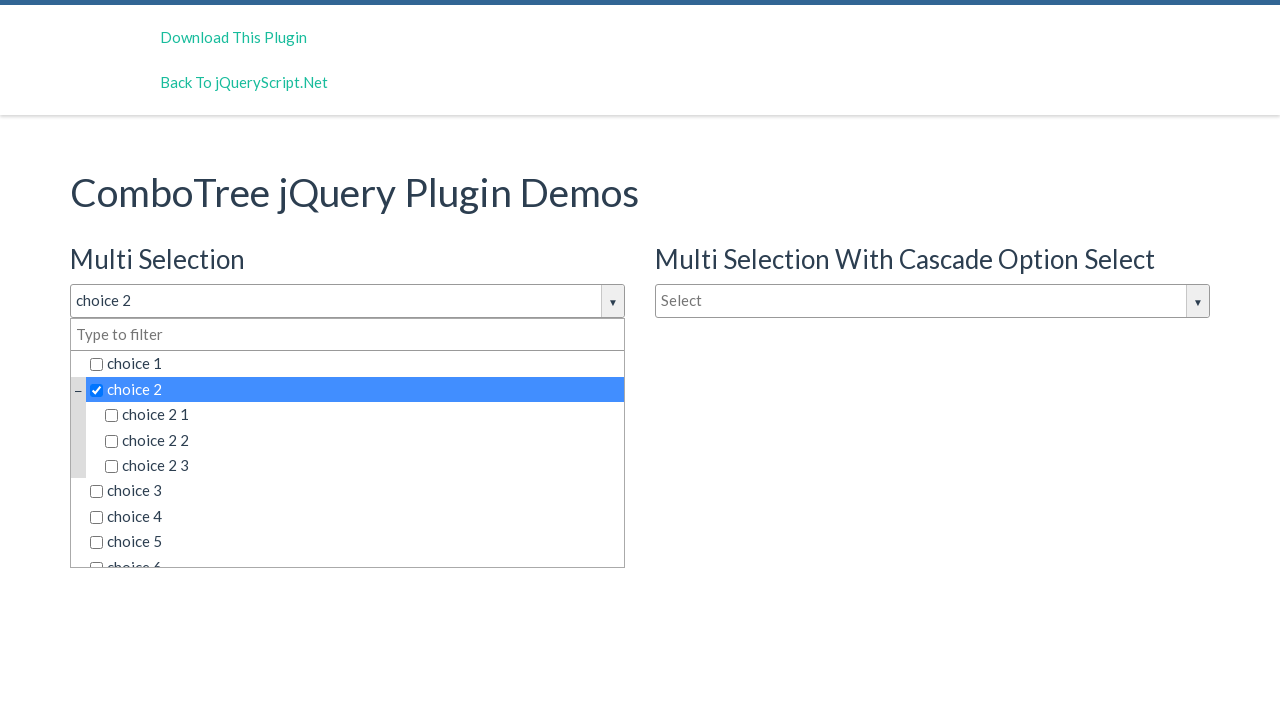

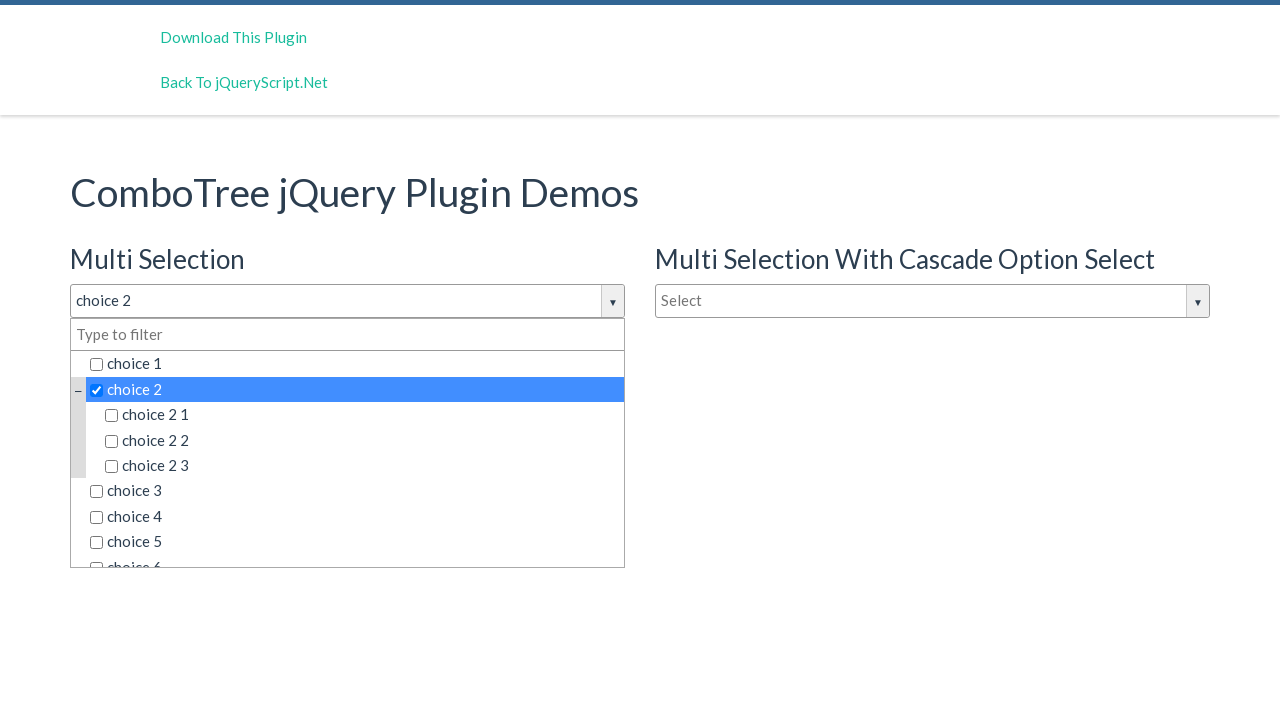